Tests double-click functionality on a button and verifies the success message

Starting URL: https://demoqa.com/buttons

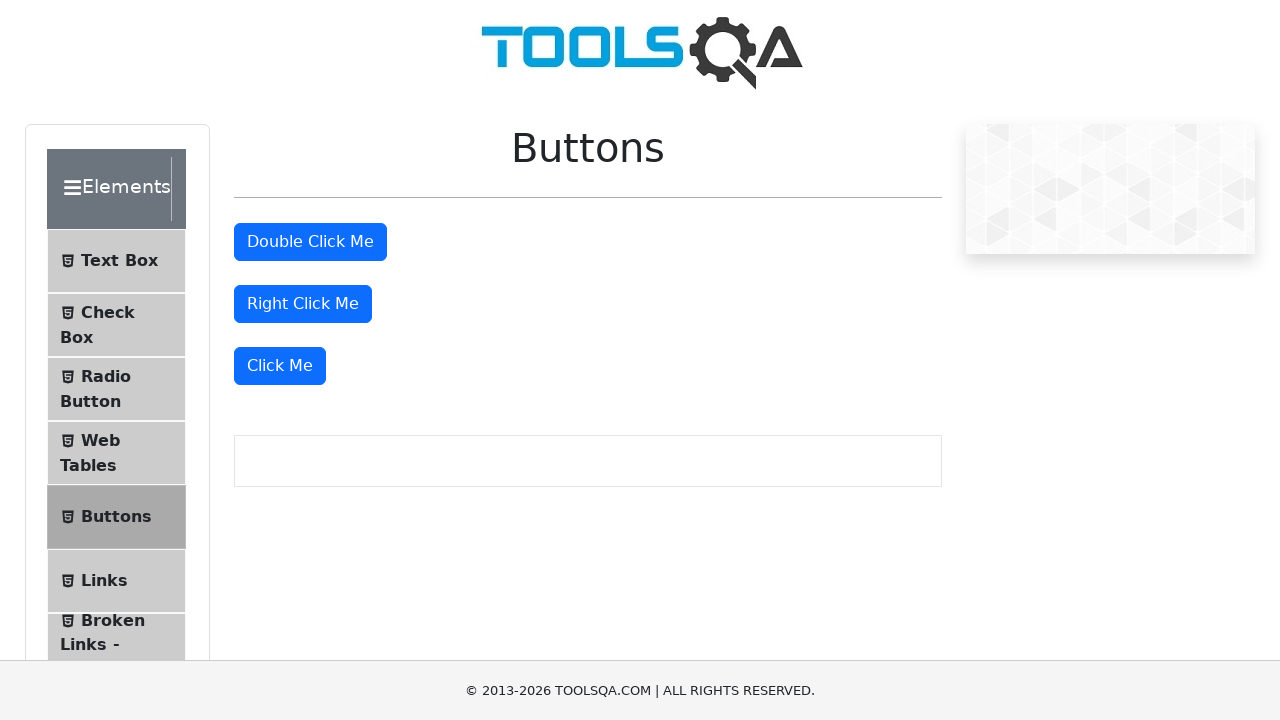

Double-clicked the double-click button at (310, 242) on #doubleClickBtn
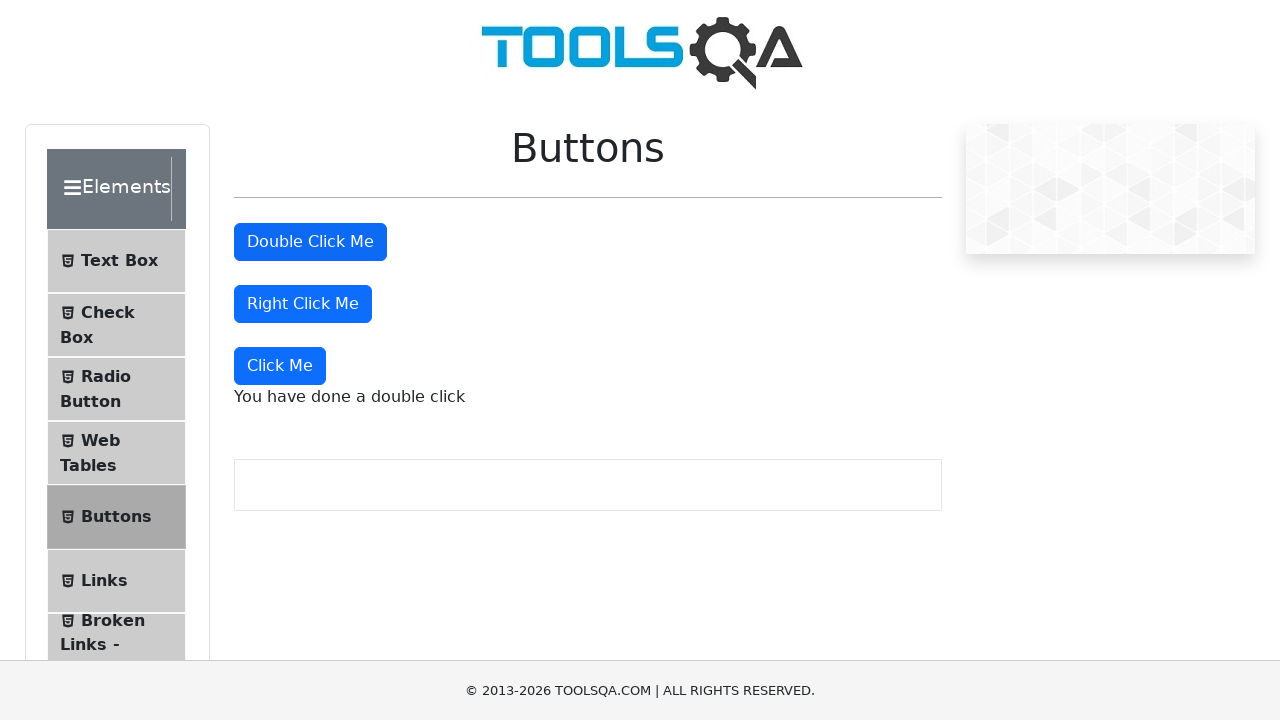

Success message appeared after double-click
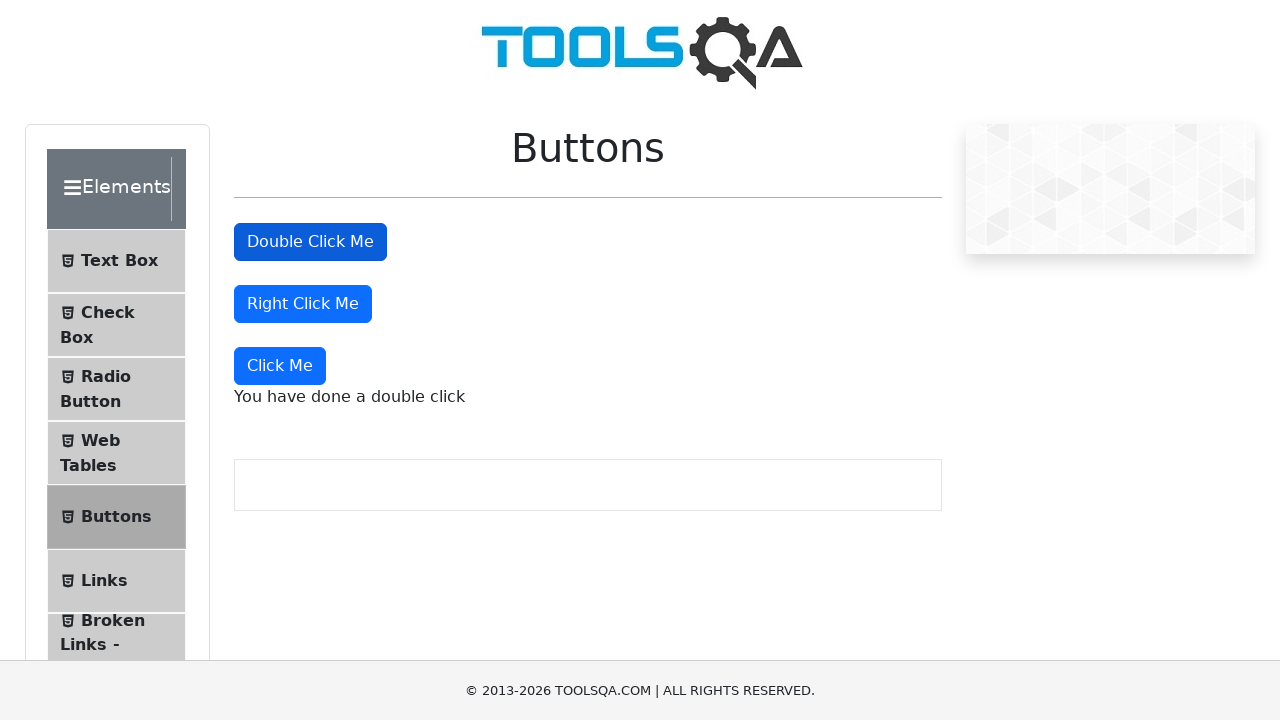

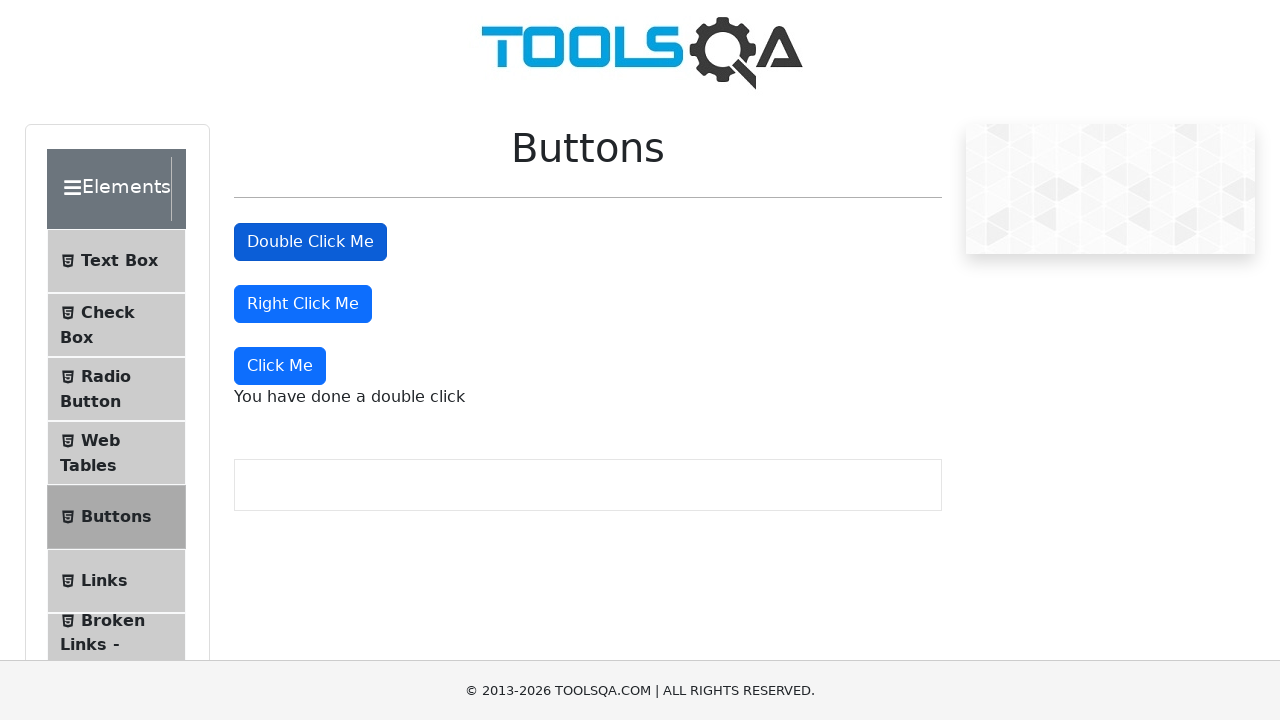